Tests multiple checkbox interactions on an HTML forms tutorial page by locating checkboxes within a table and clicking each one sequentially to verify checkbox functionality.

Starting URL: http://www.echoecho.com/htmlforms09.htm

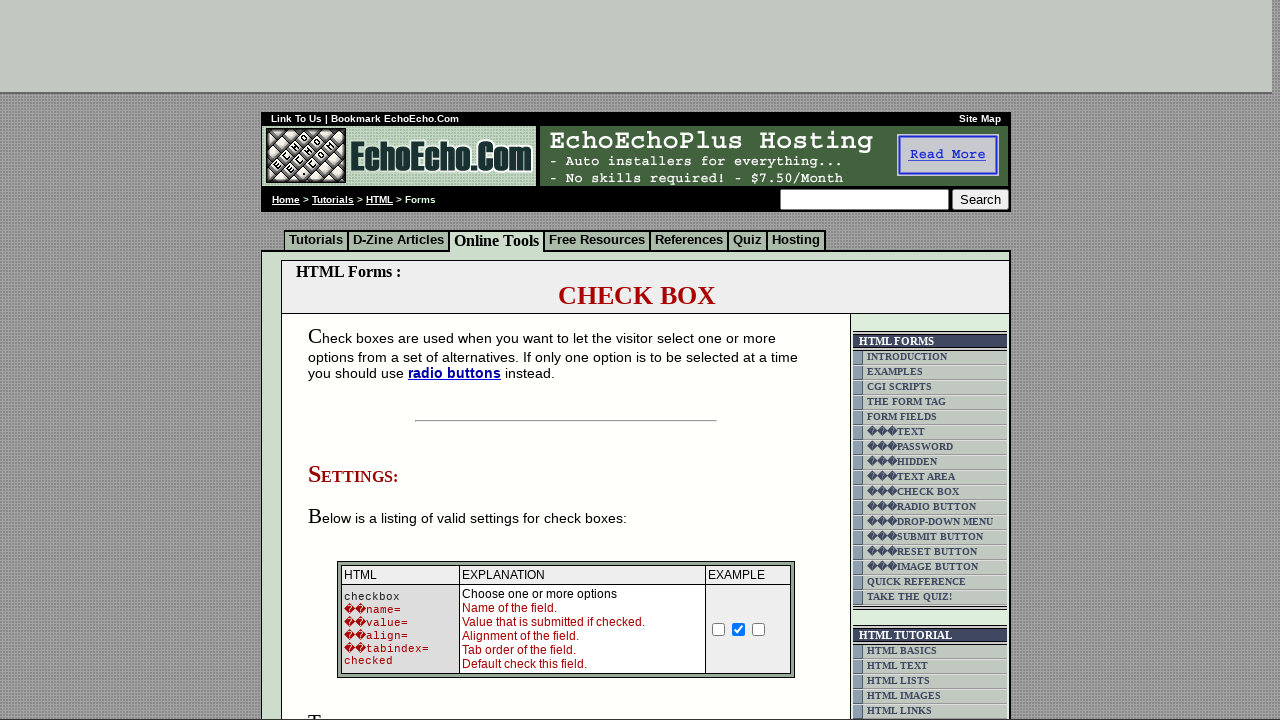

Waited for checkboxes to load in form table
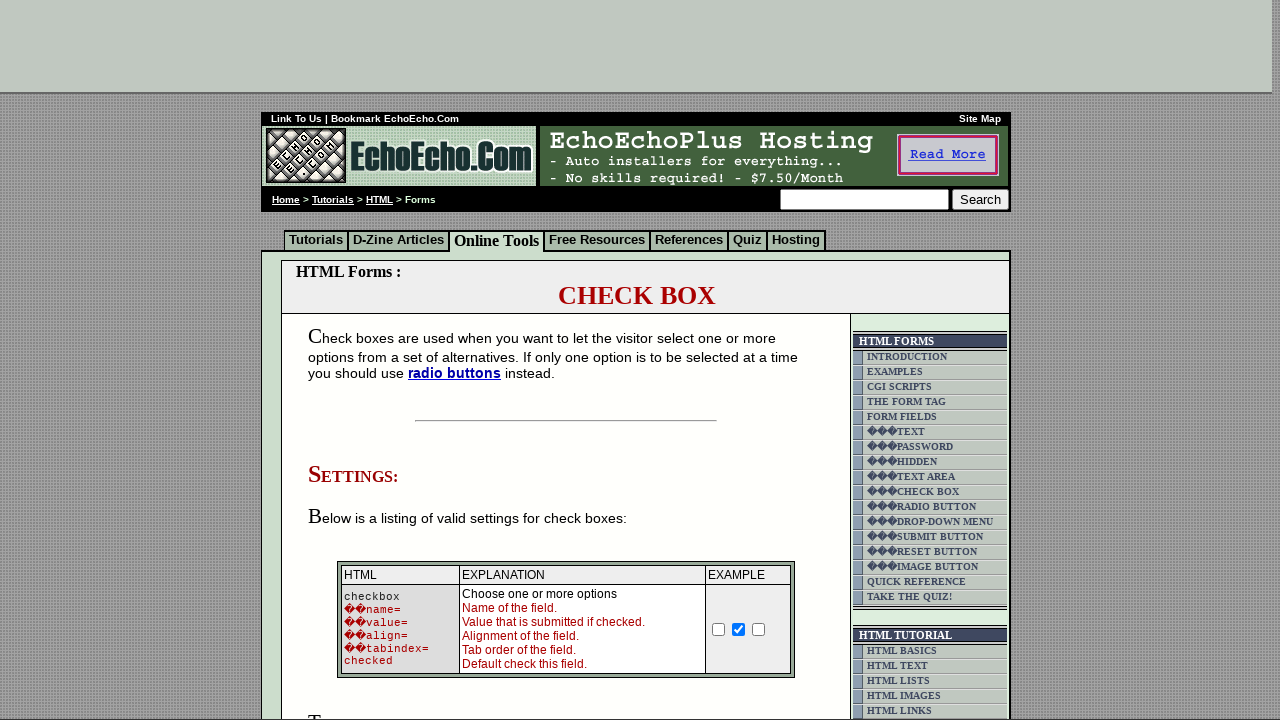

Located all checkboxes within form table
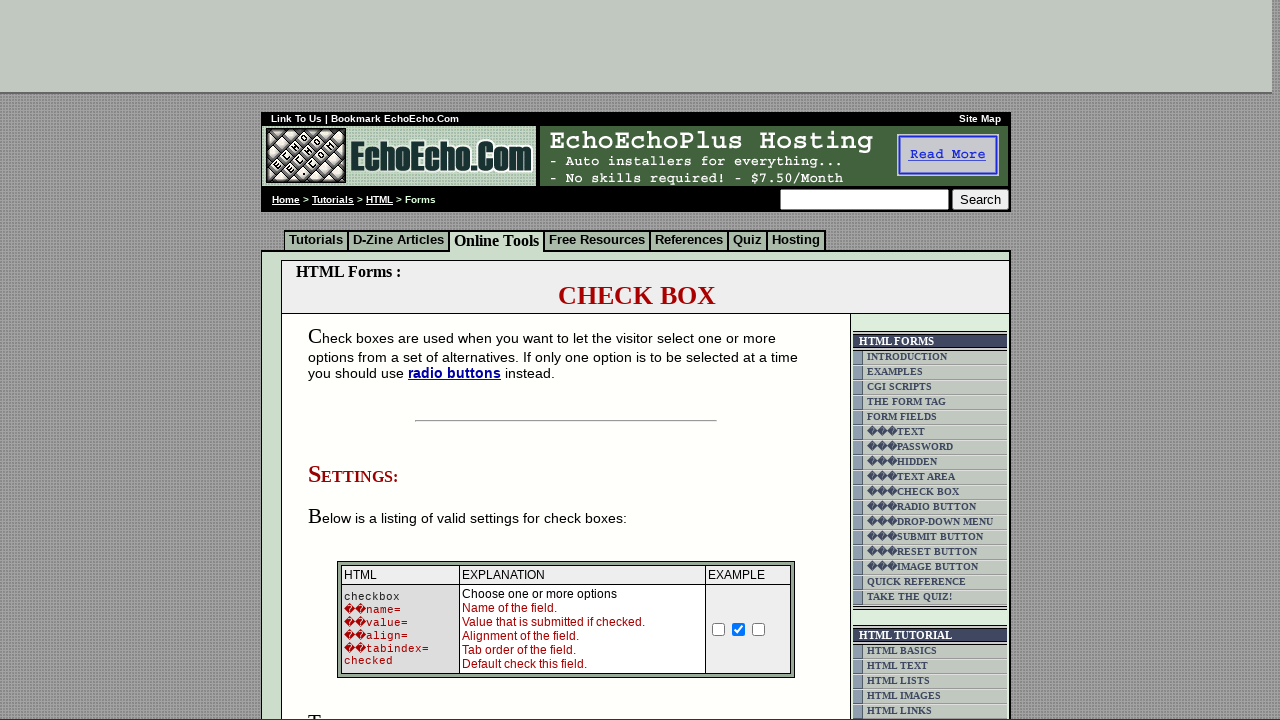

Clicked a checkbox in the form table at (719, 629) on form table input[type='checkbox'] >> nth=0
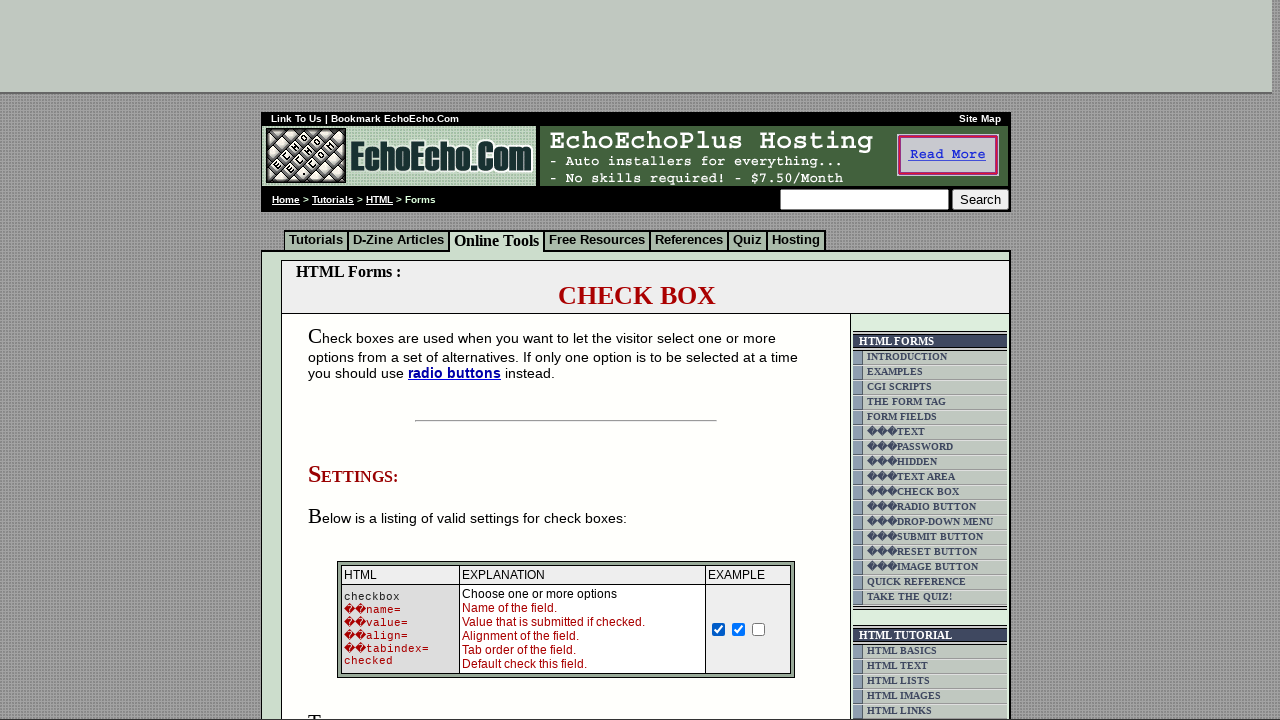

Waited for checkbox state to update
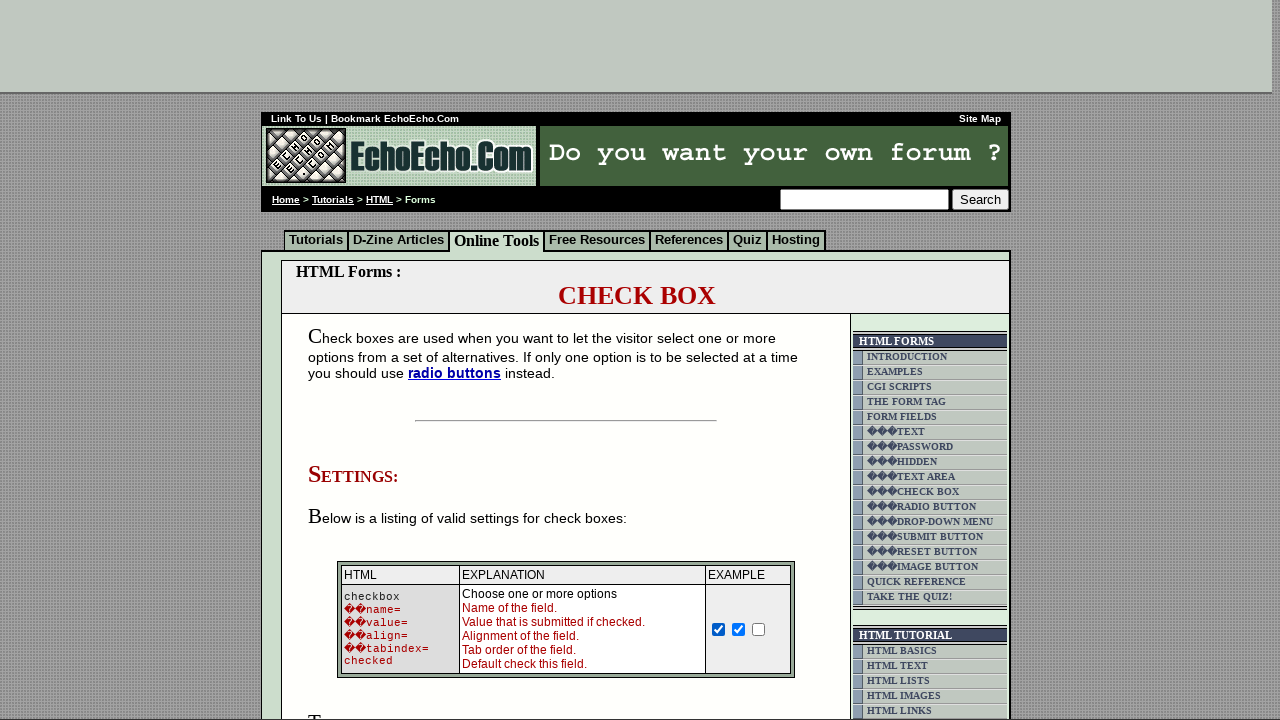

Clicked a checkbox in the form table at (739, 629) on form table input[type='checkbox'] >> nth=1
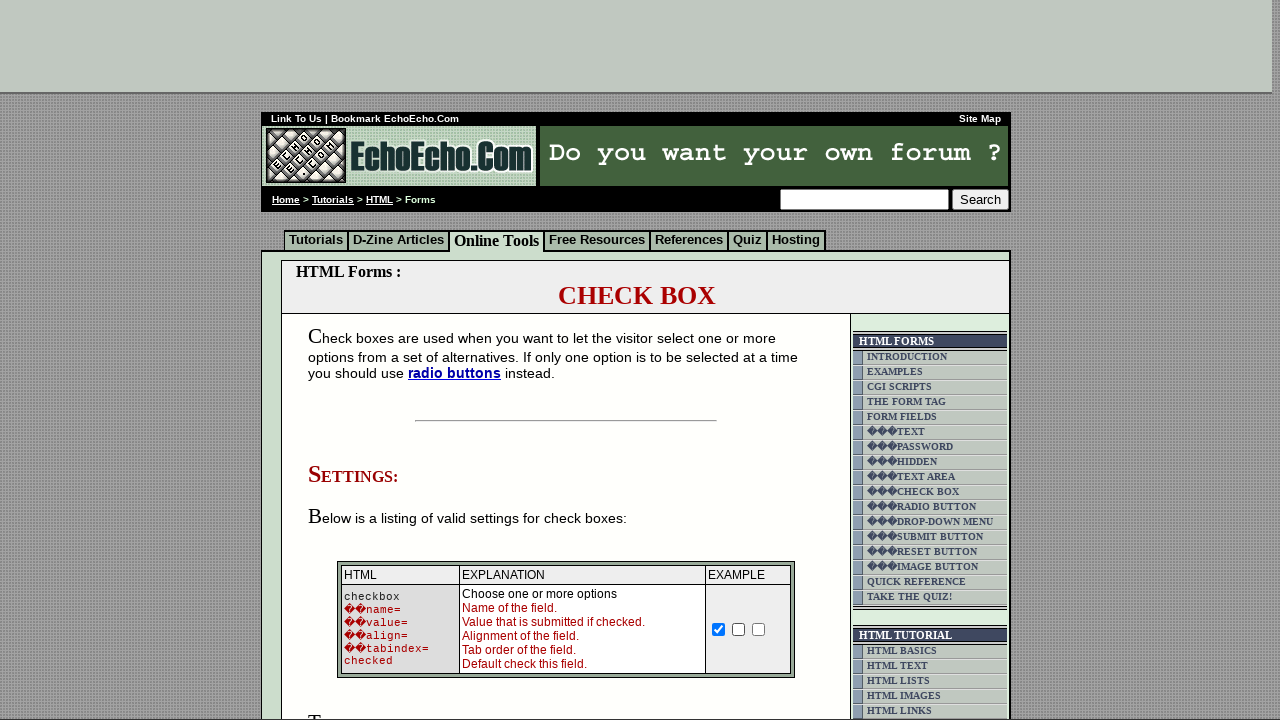

Waited for checkbox state to update
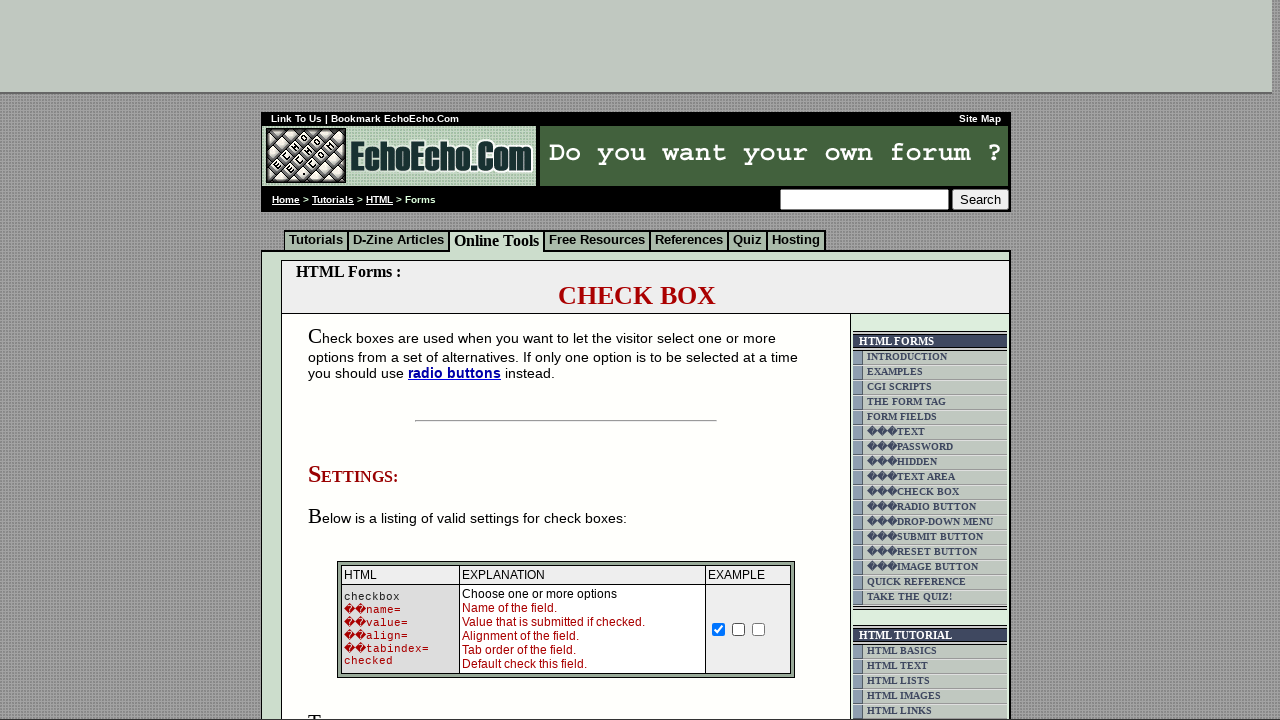

Clicked a checkbox in the form table at (759, 629) on form table input[type='checkbox'] >> nth=2
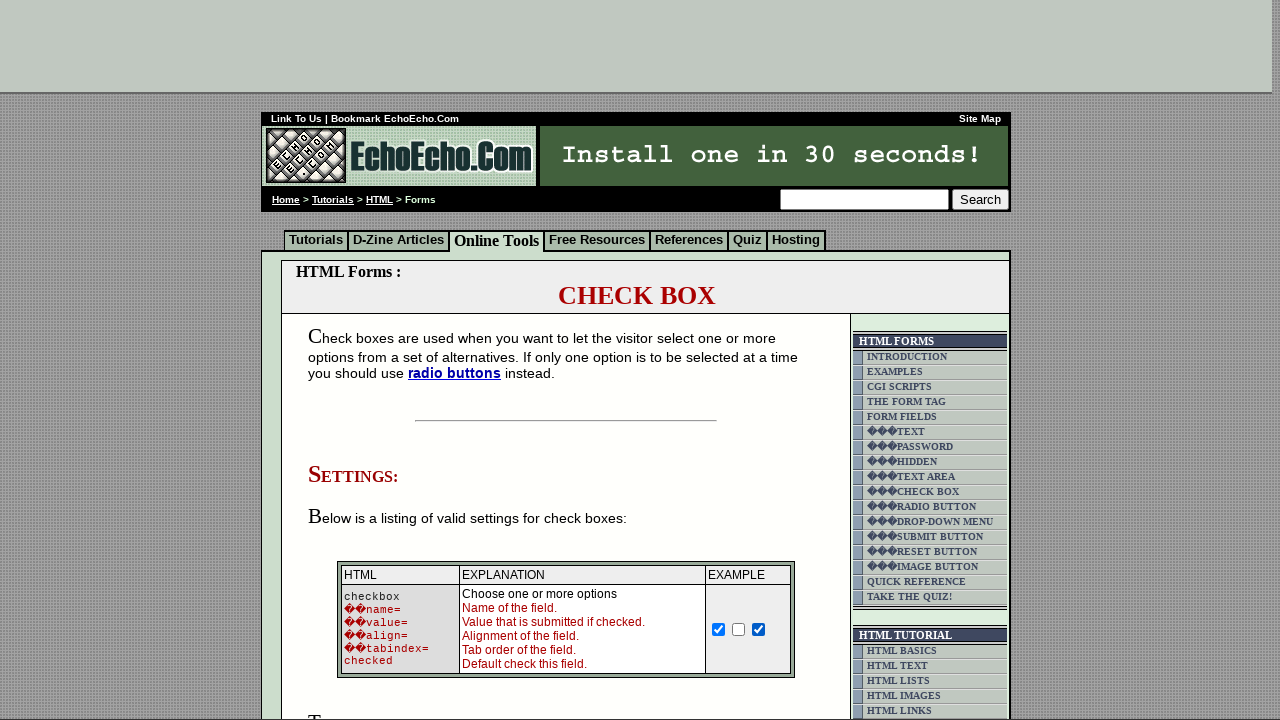

Waited for checkbox state to update
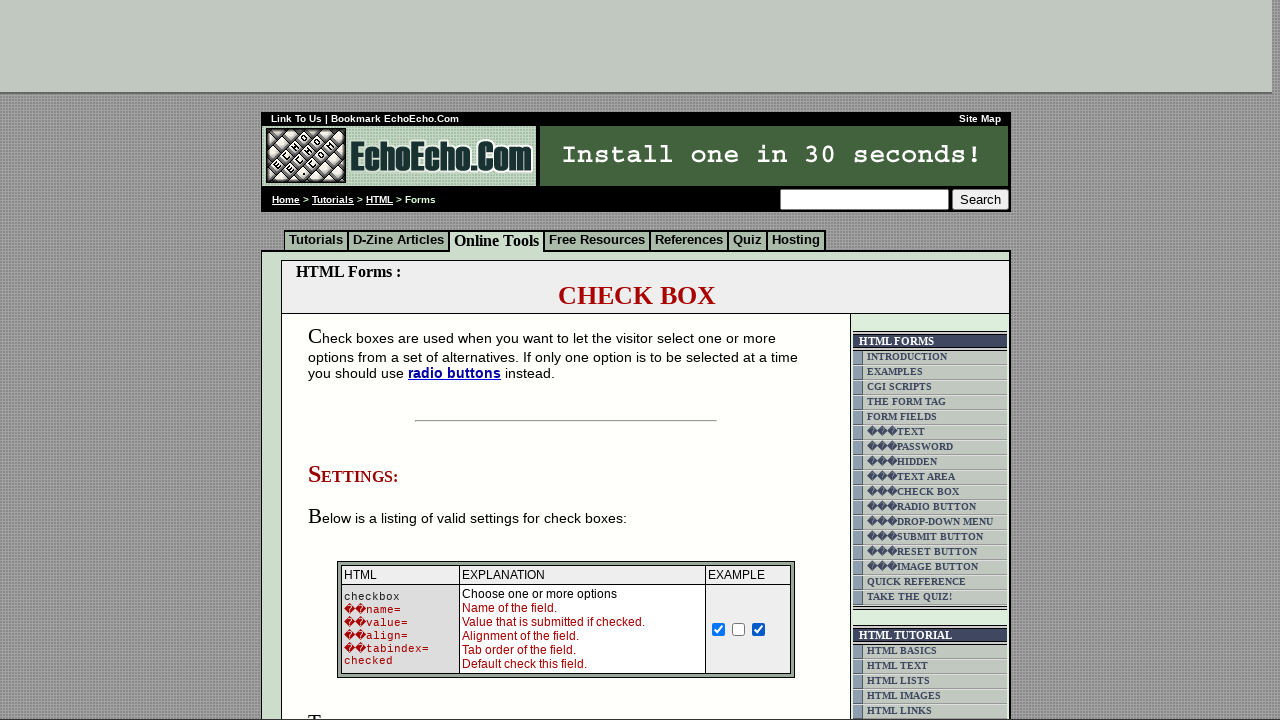

Clicked a checkbox in the form table at (354, 360) on form table input[type='checkbox'] >> nth=3
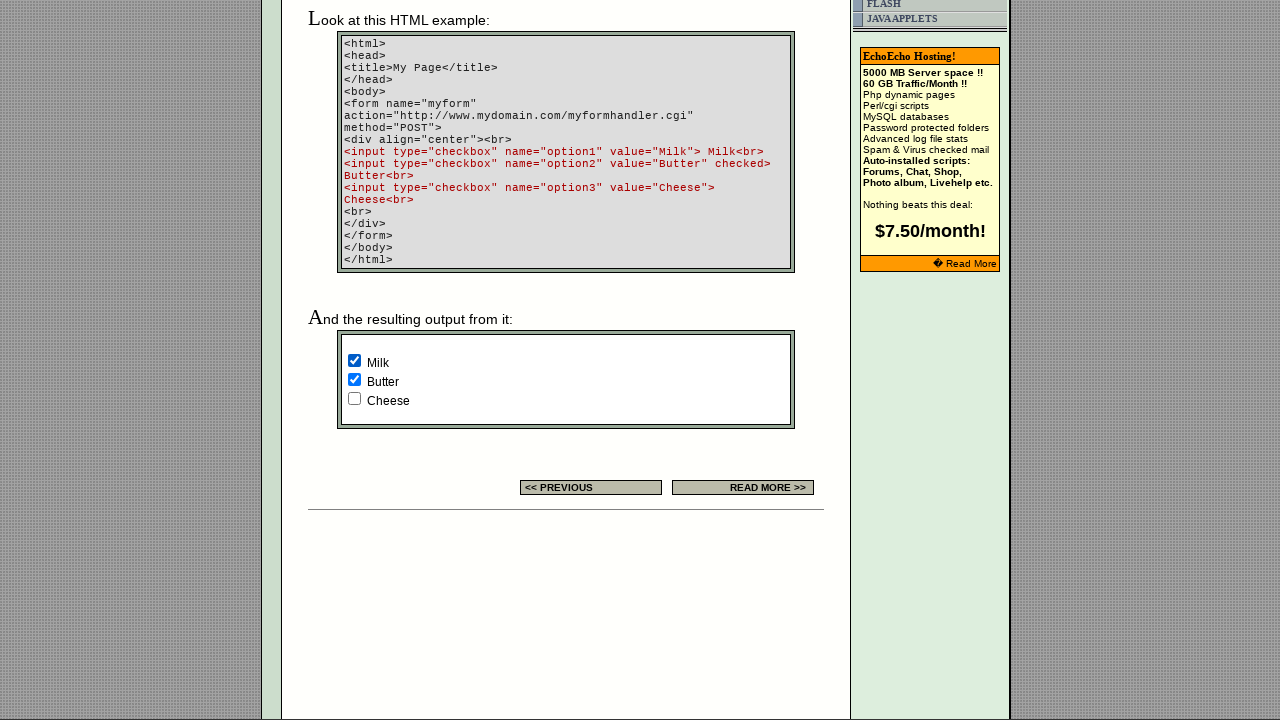

Waited for checkbox state to update
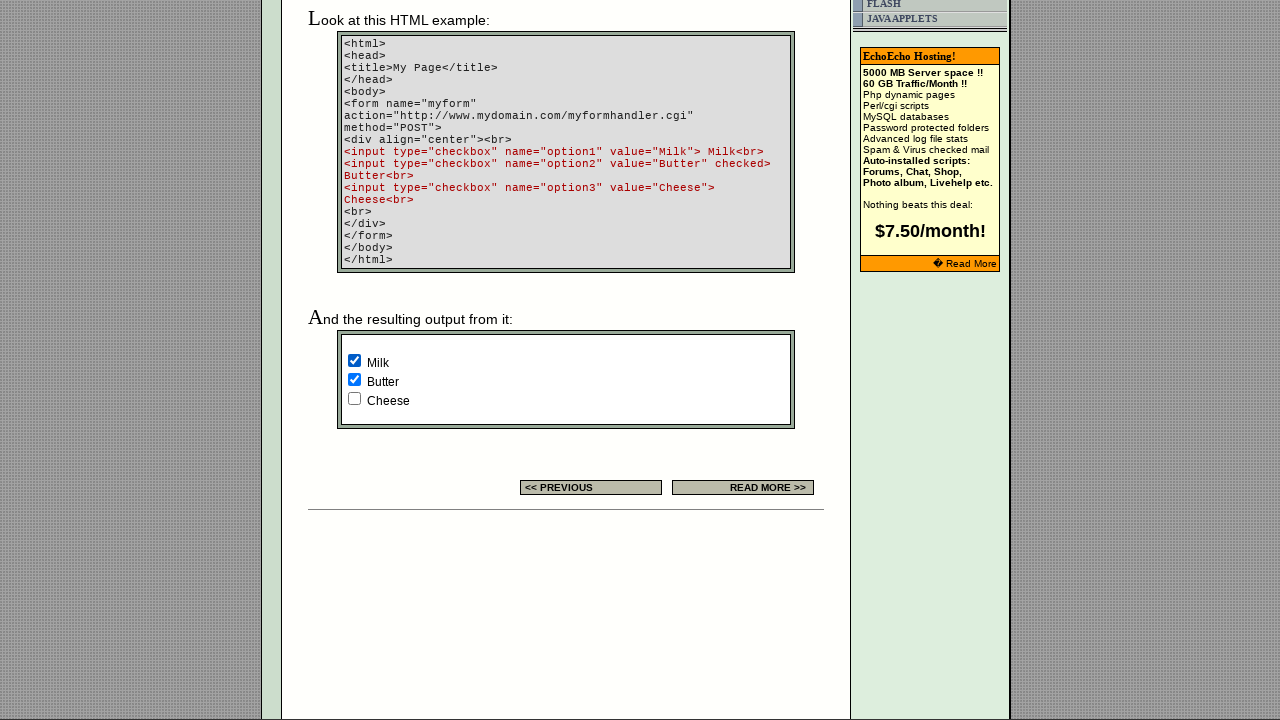

Clicked a checkbox in the form table at (354, 380) on form table input[type='checkbox'] >> nth=4
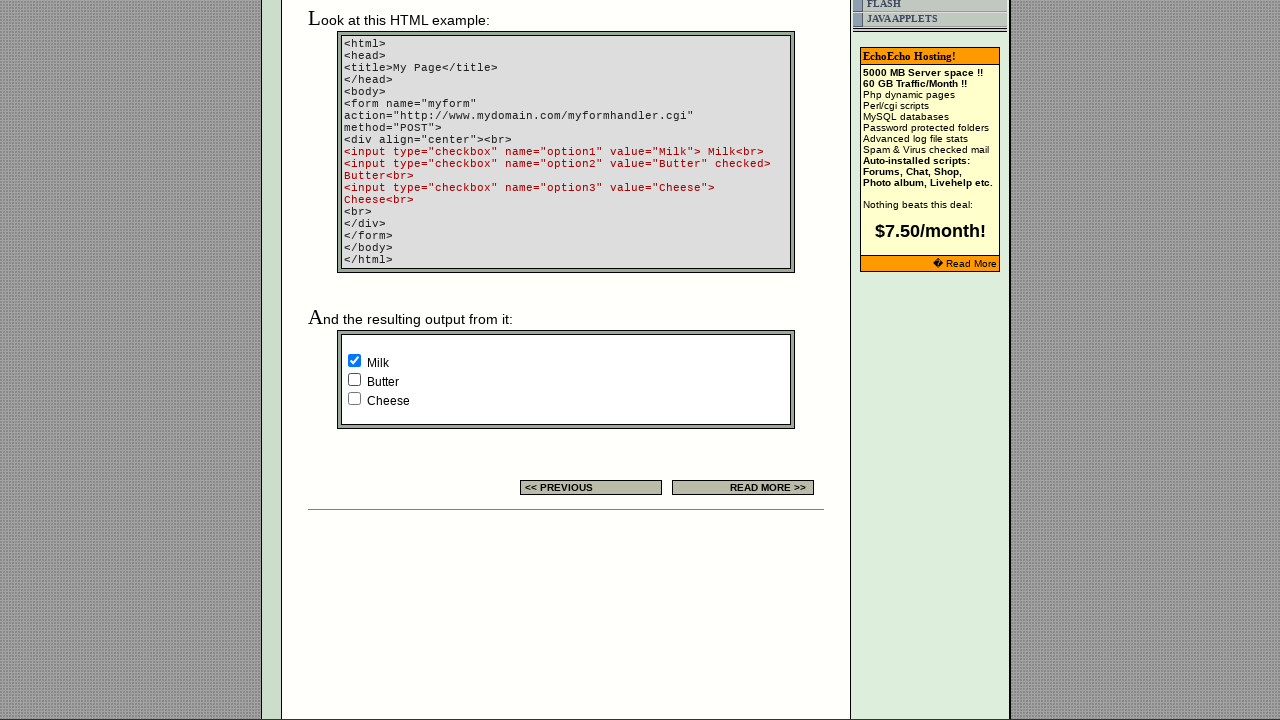

Waited for checkbox state to update
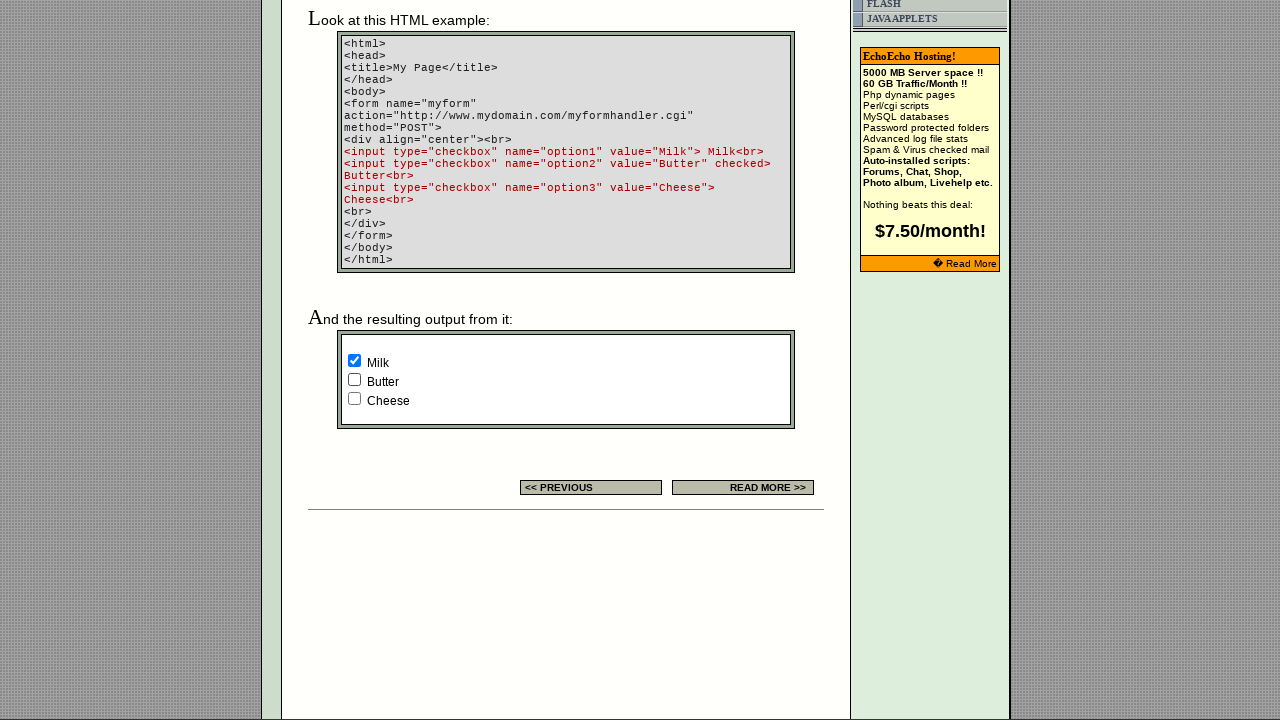

Clicked a checkbox in the form table at (354, 398) on form table input[type='checkbox'] >> nth=5
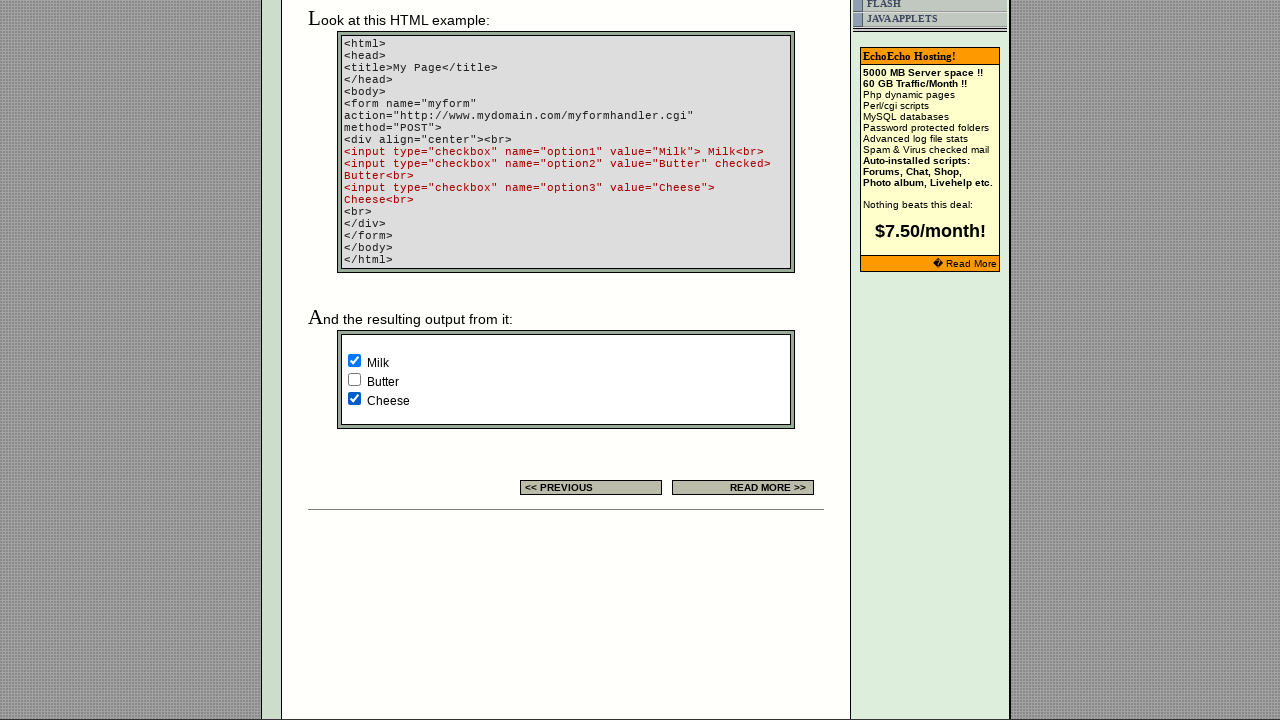

Waited for checkbox state to update
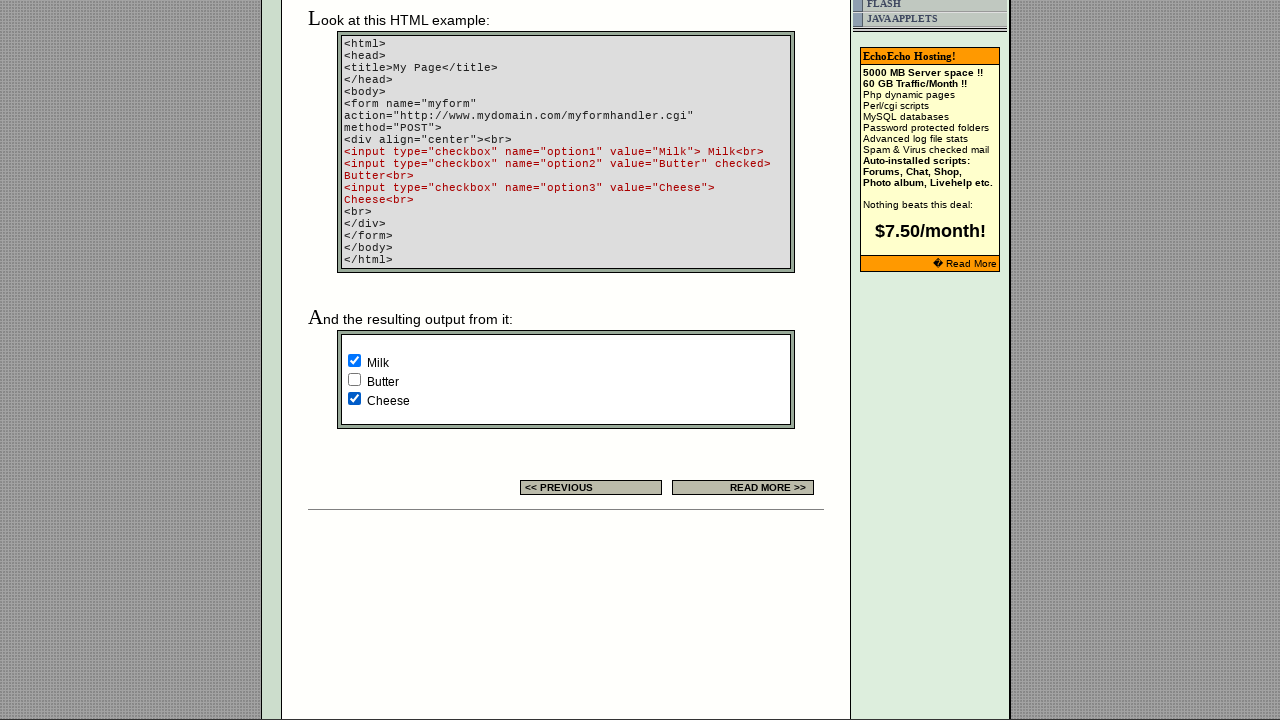

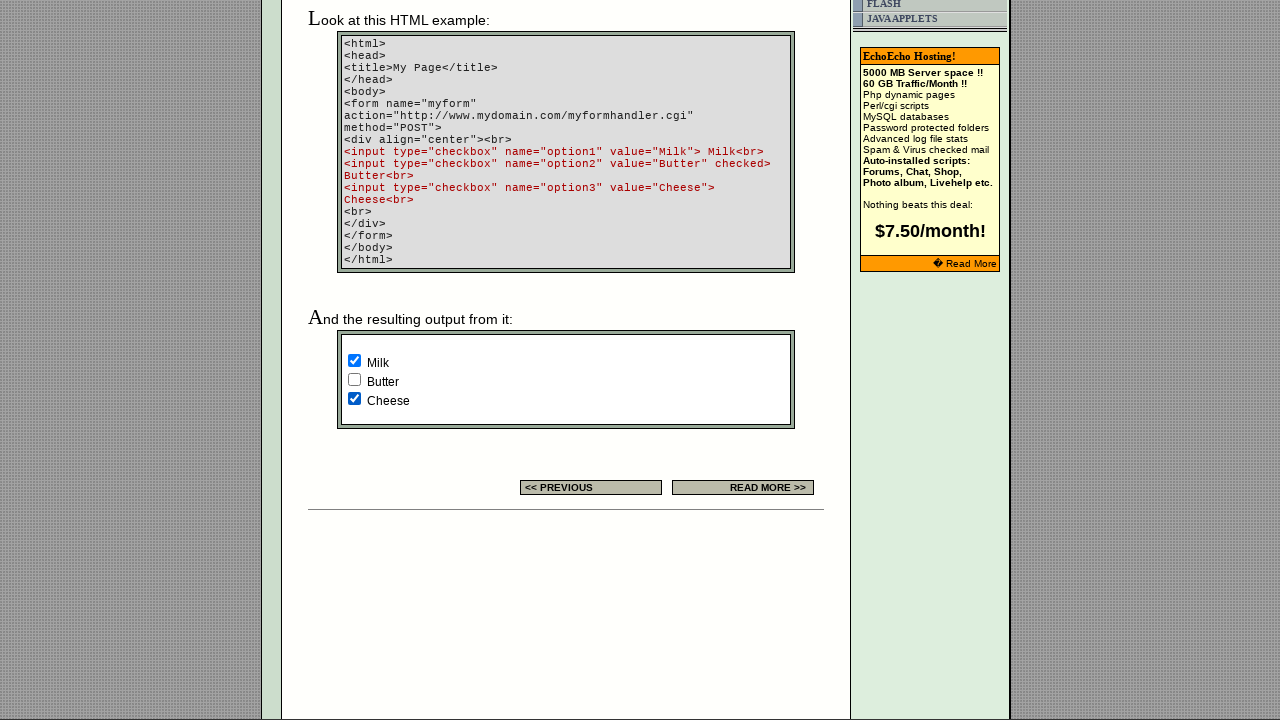